Tests a signup form by filling in first name, last name, and email fields, then submitting the form

Starting URL: https://secure-retreat-92358.herokuapp.com/

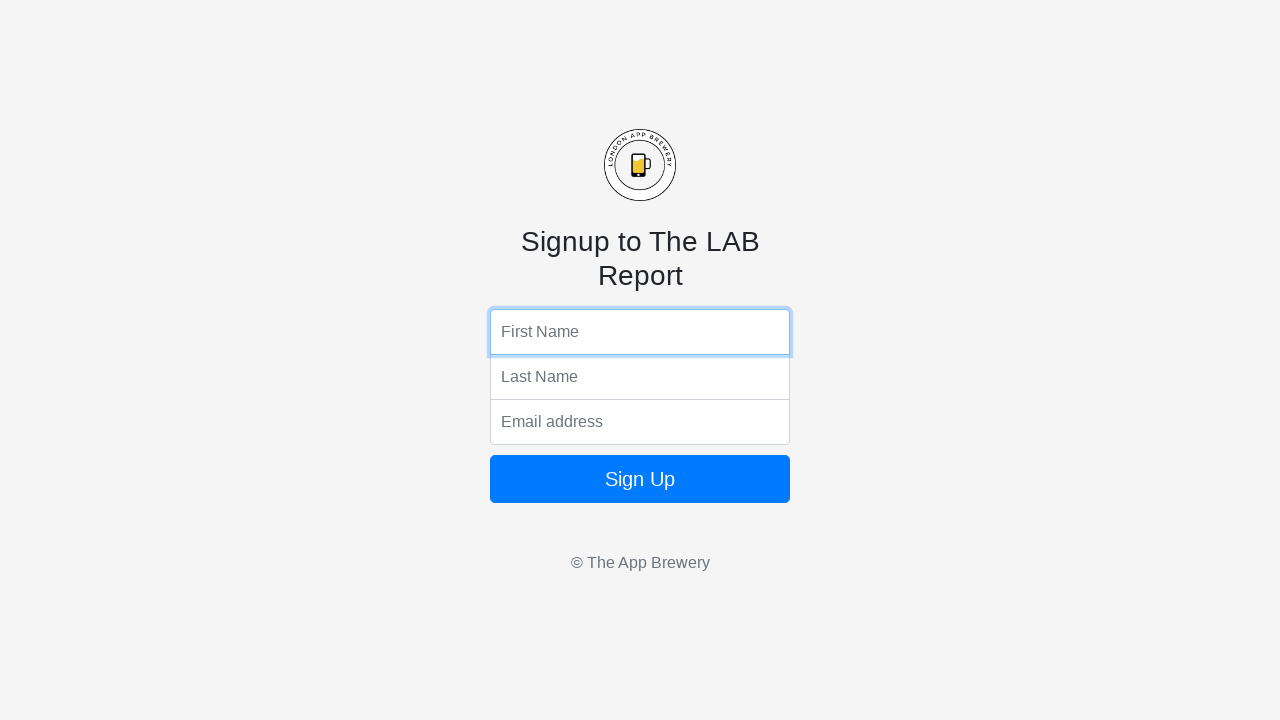

Filled first name field with 'John' on input[name='fName']
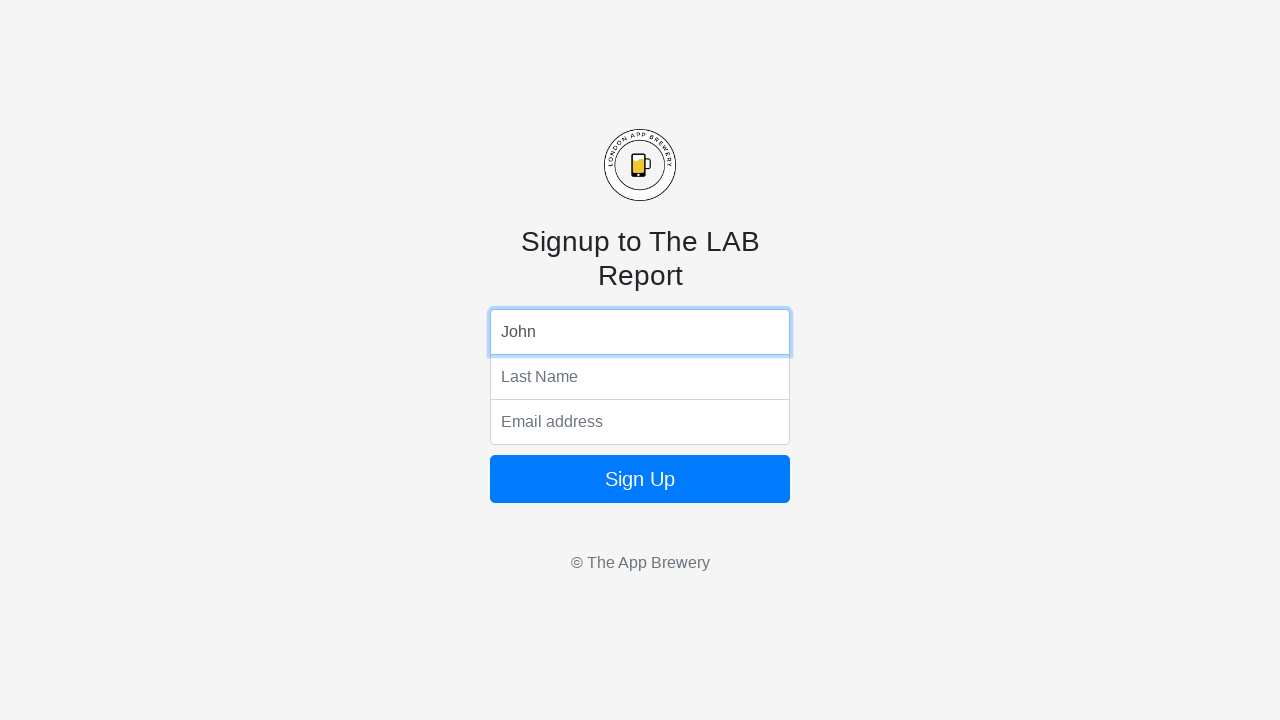

Filled last name field with 'Smith' on input[name='lName']
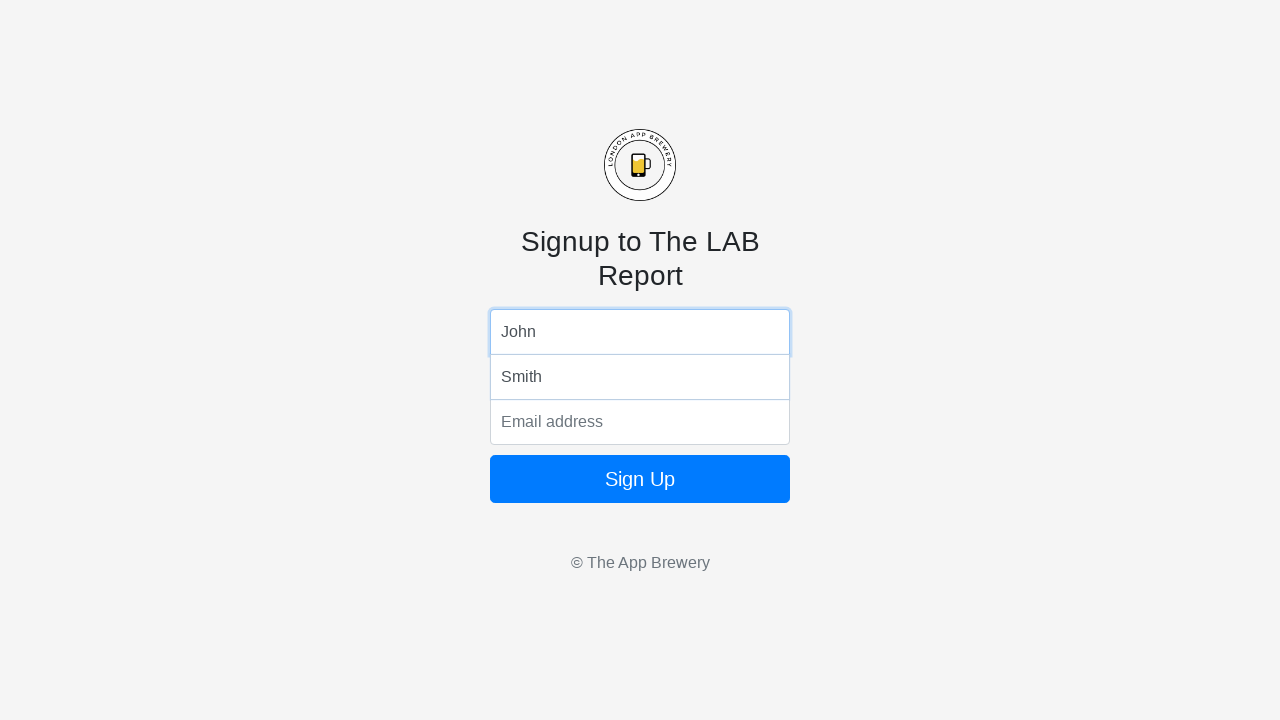

Filled email field with 'john.smith@example.com' on input[name='email']
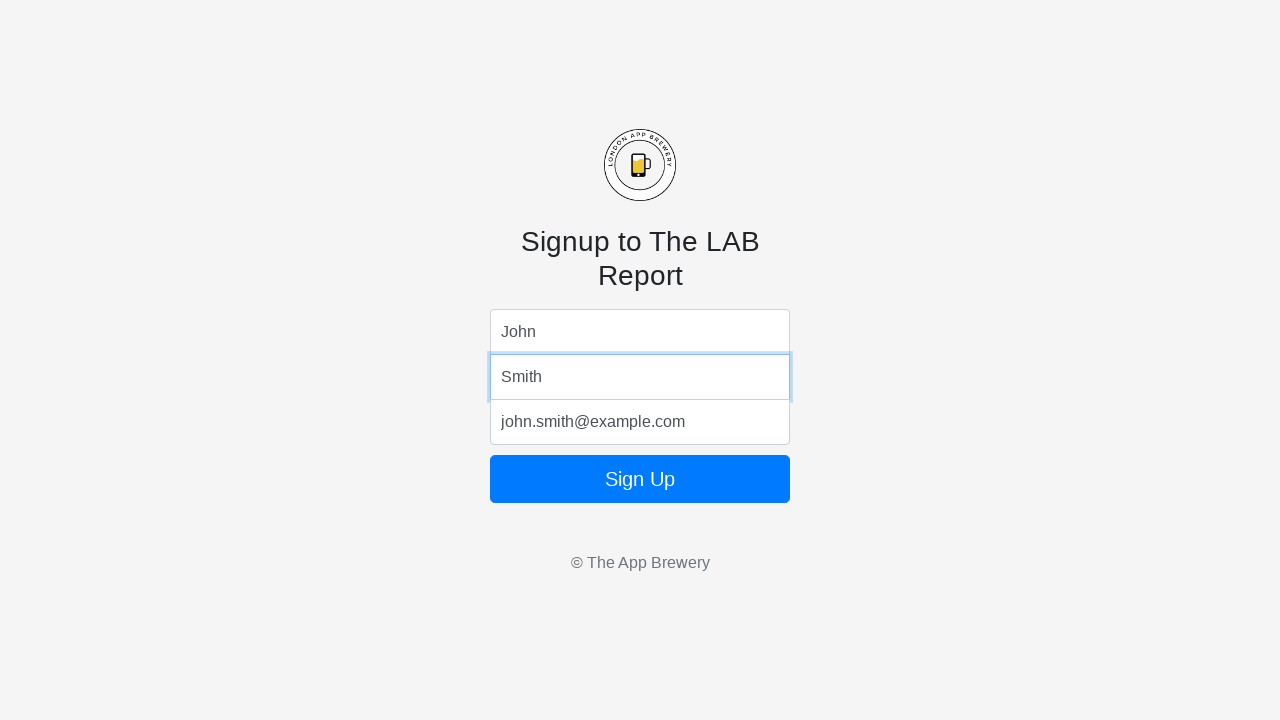

Clicked submit button to submit the signup form at (640, 479) on button.btn
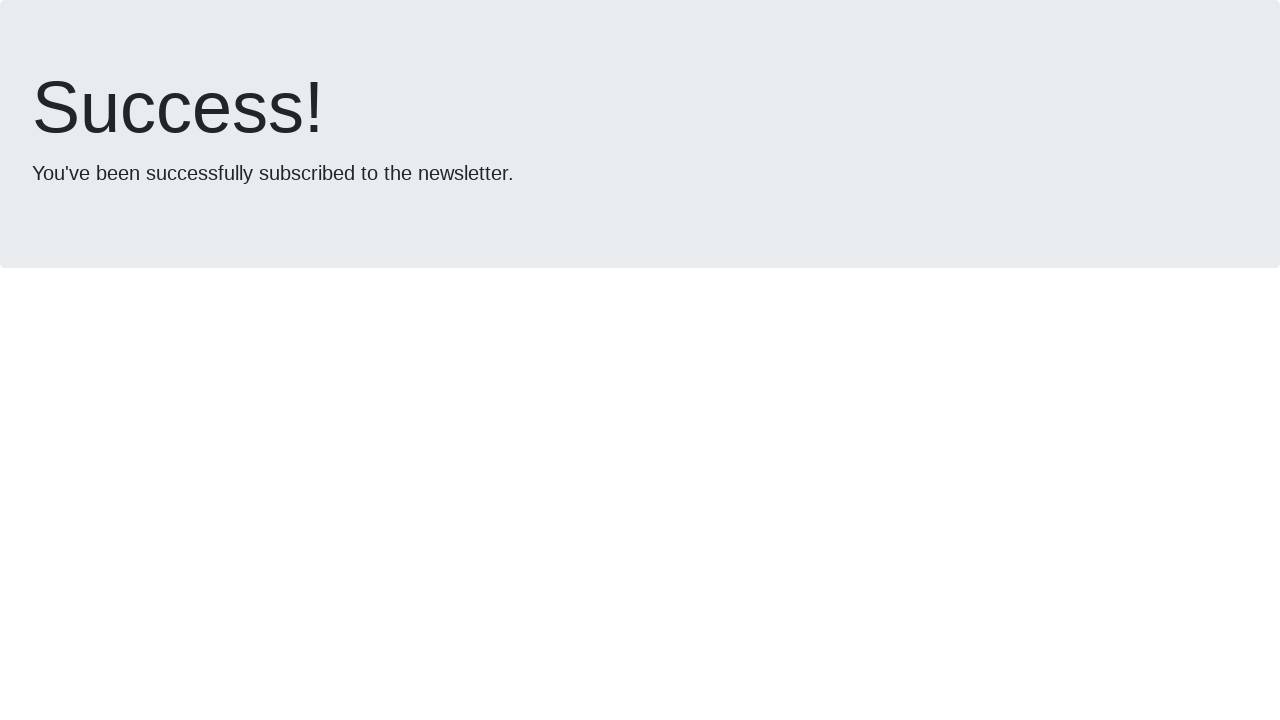

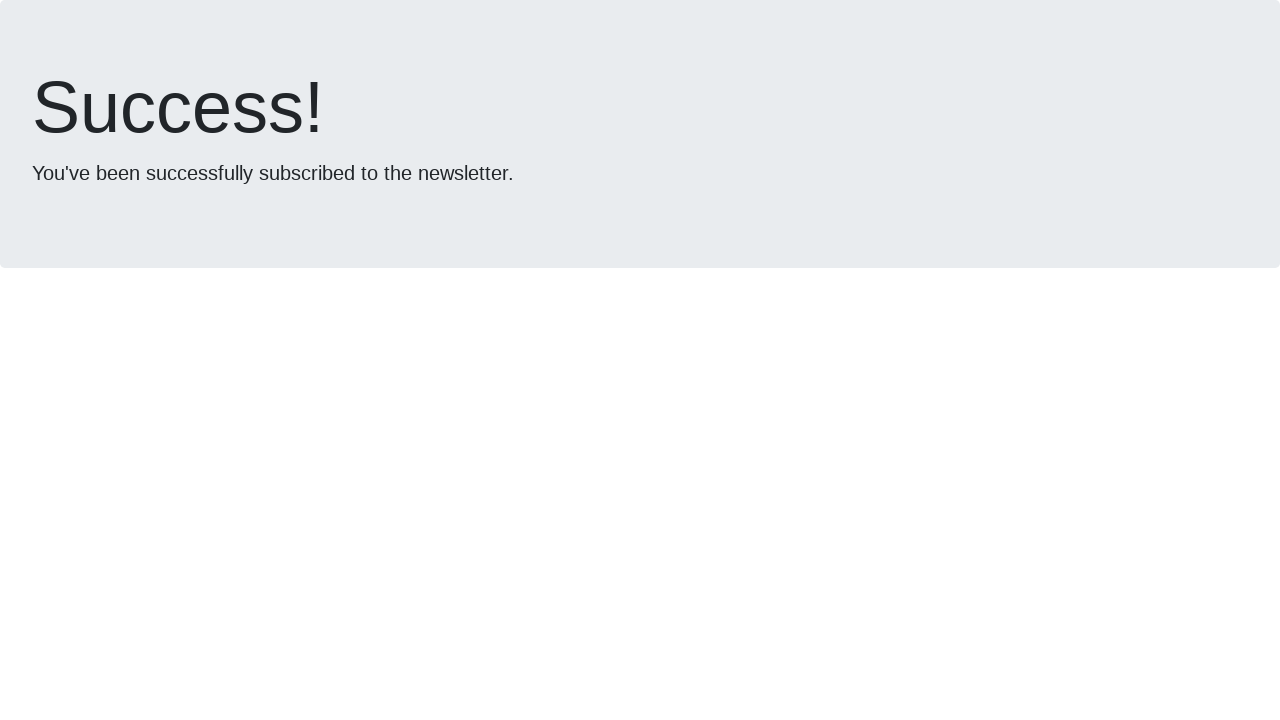